Tests the order placement flow by adding items to cart, proceeding to checkout, selecting country and completing the purchase

Starting URL: https://rahulshettyacademy.com/seleniumPractise/#/

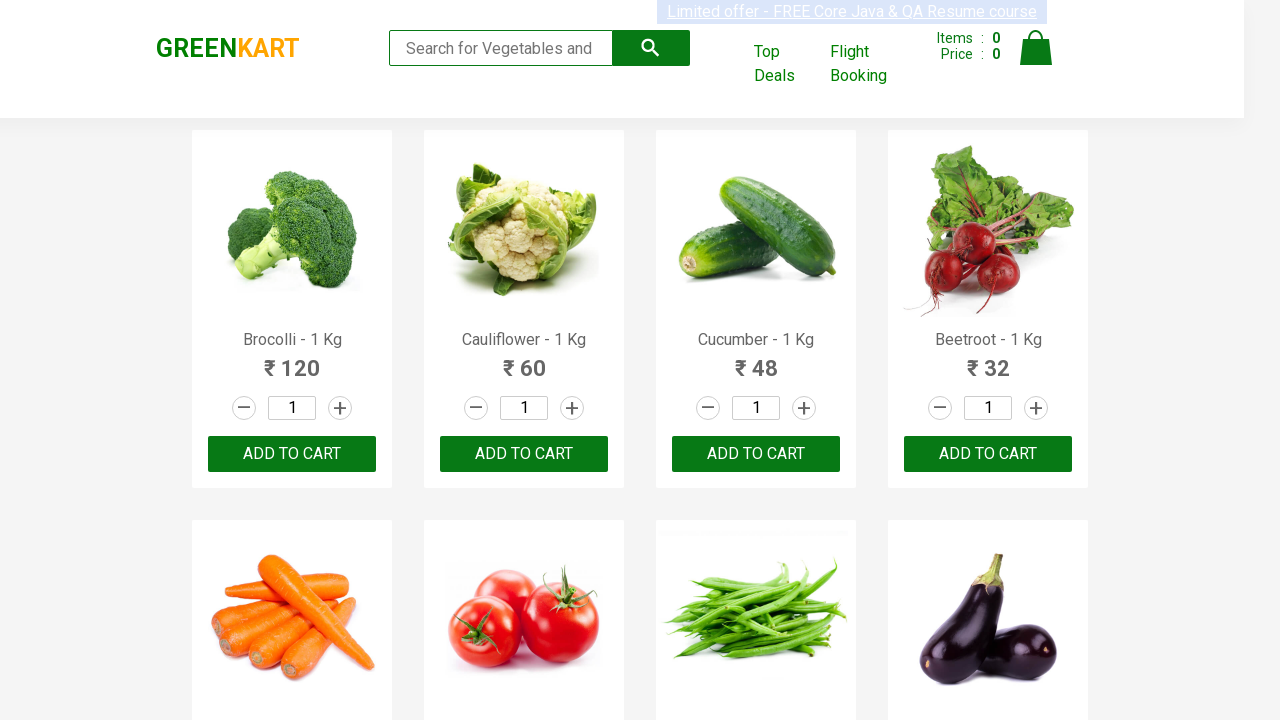

Increased quantity of first product at (340, 408) on xpath=//div[@id='root']/div[@class='container']/div[@class='products-wrapper']/d
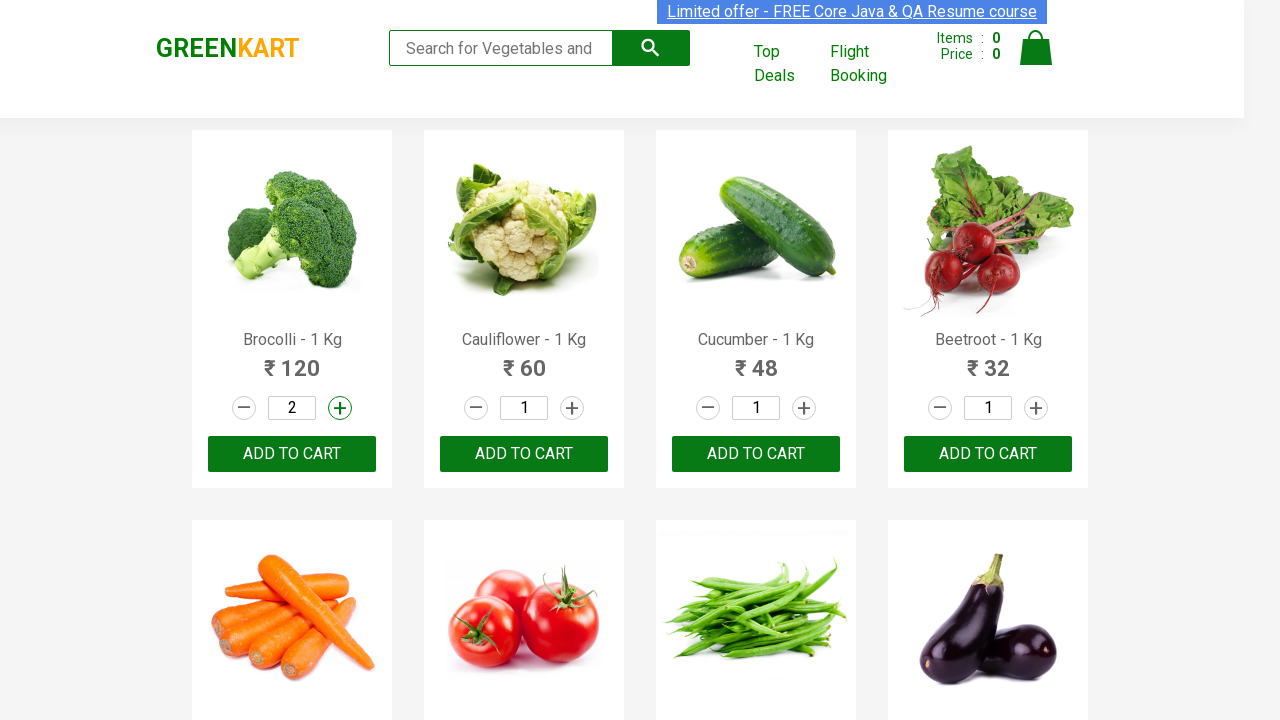

Added first product to cart at (292, 454) on xpath=//div[@id='root']/div[@class='container']/div[@class='products-wrapper']/d
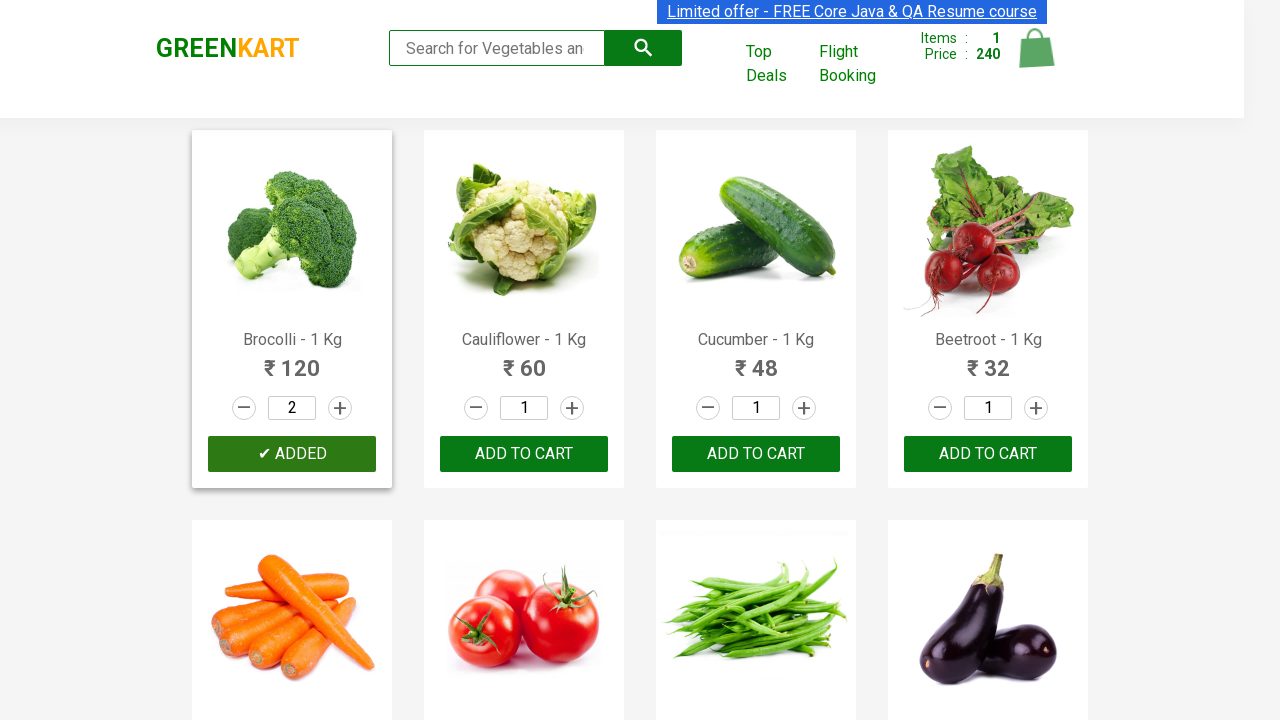

Clicked on cart icon at (1036, 48) on xpath=//img[@alt='Cart']
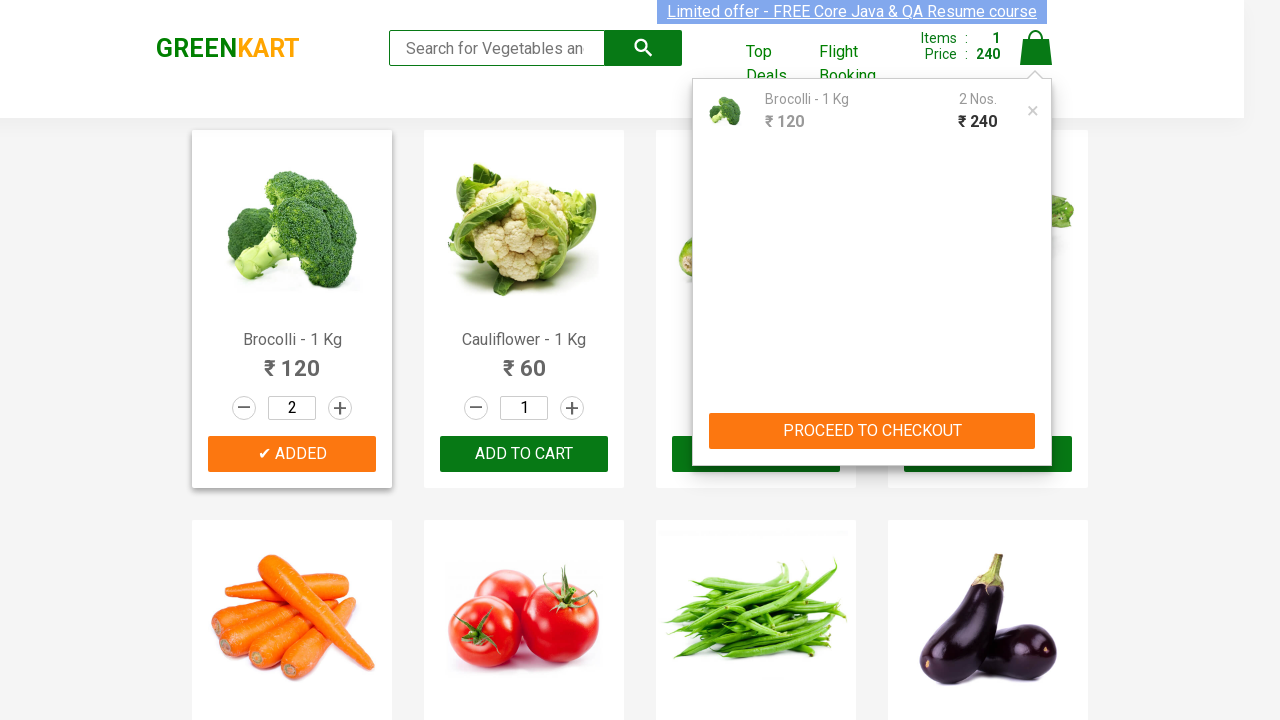

Proceeded to checkout at (872, 431) on xpath=//div[@id='root']/div[@class='container']/header/div[@class='container']//
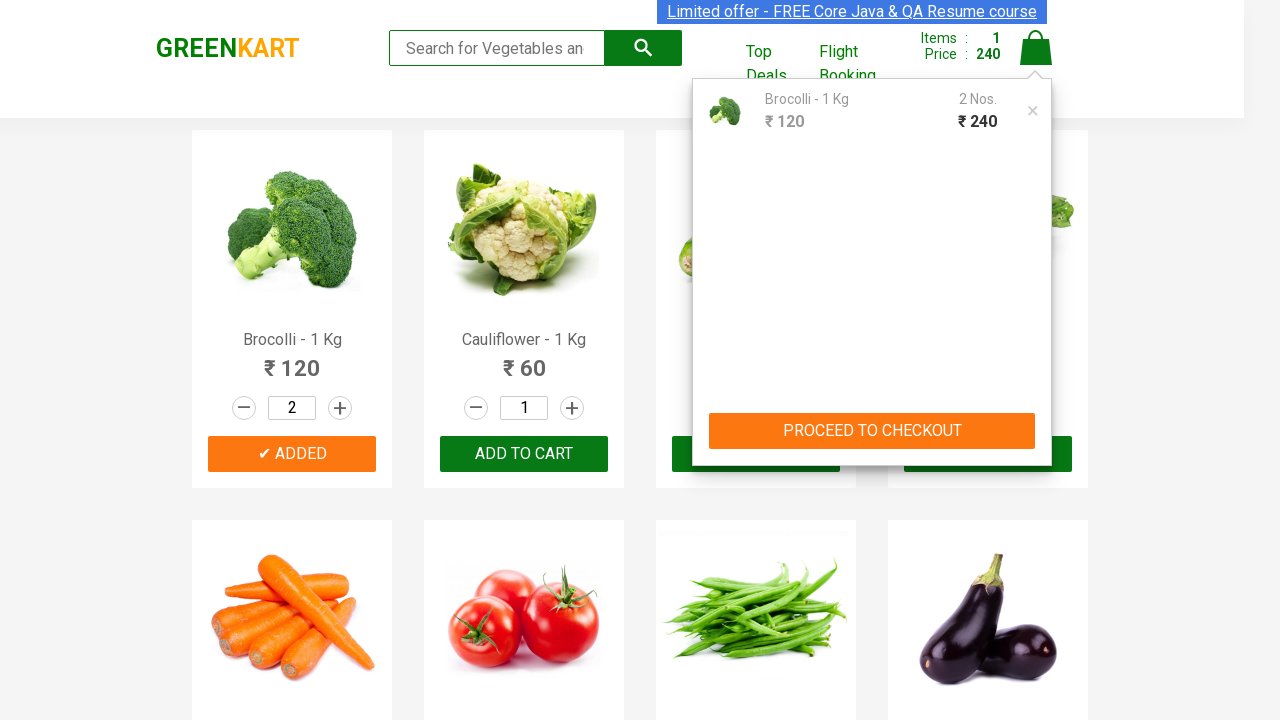

Clicked place order button at (1036, 420) on xpath=//div[@class='products-wrapper']/div/div/button
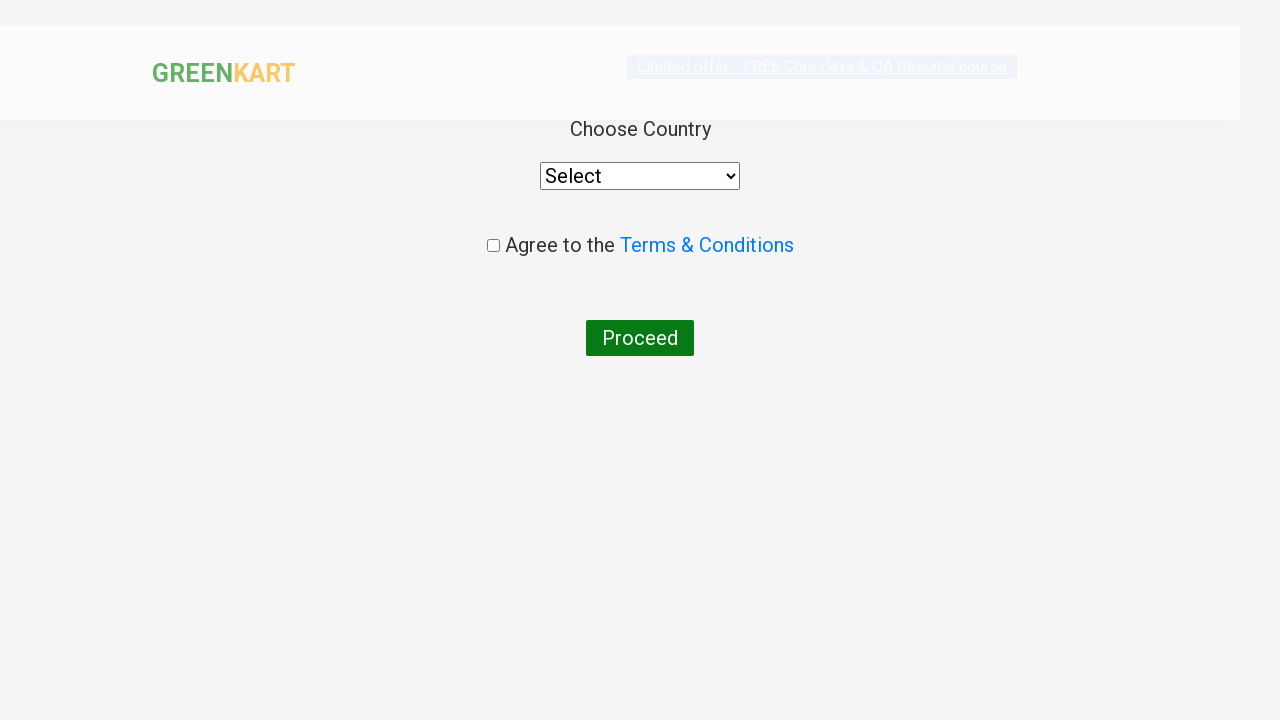

Selected Germany from country dropdown on //div[@class='products-wrapper']/div/div/div/select
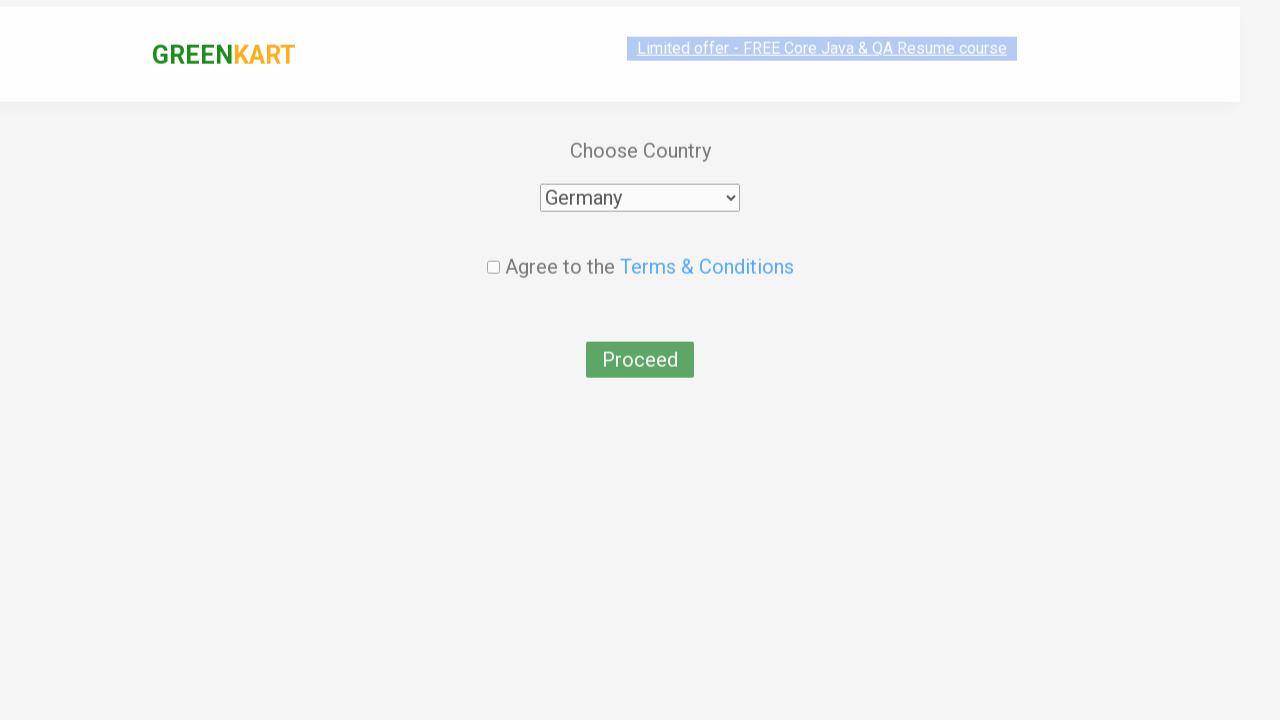

Checked agreement checkbox at (493, 246) on xpath=//div[@class='products-wrapper']/div/div//input[@class = 'chkAgree']
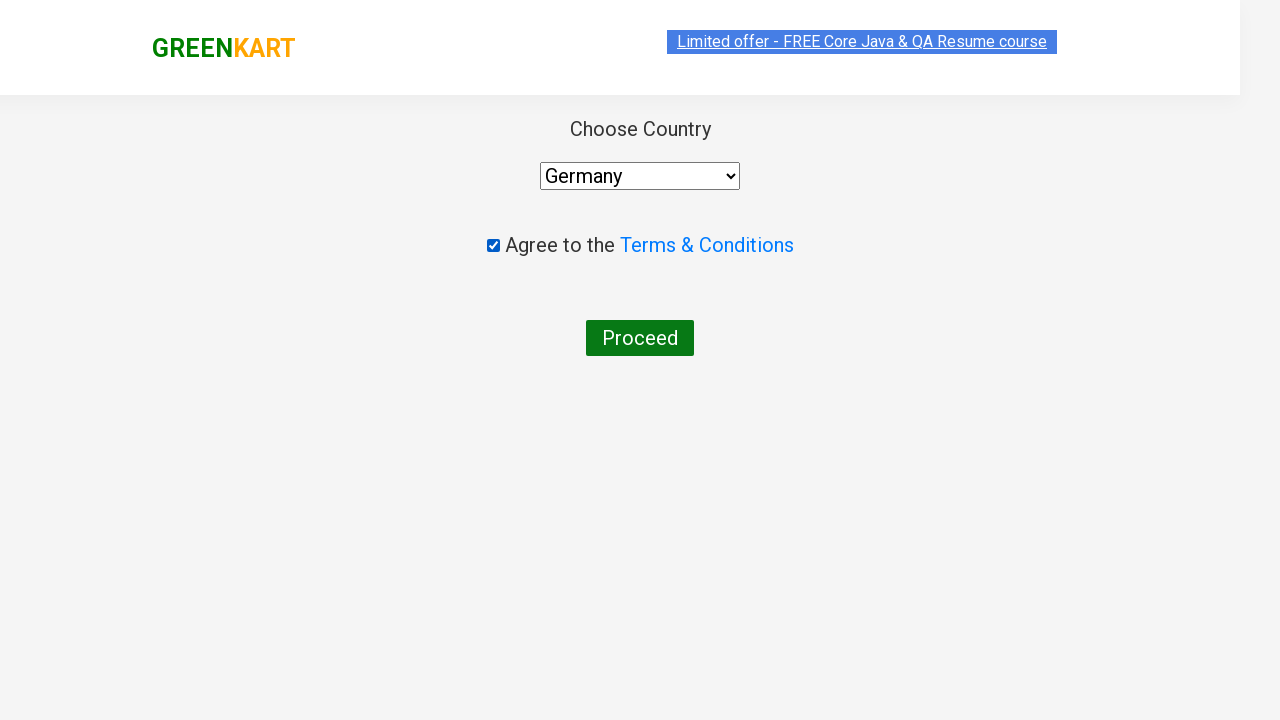

Clicked proceed button to complete order at (640, 338) on xpath=//div[@class='products-wrapper']/div/div/button
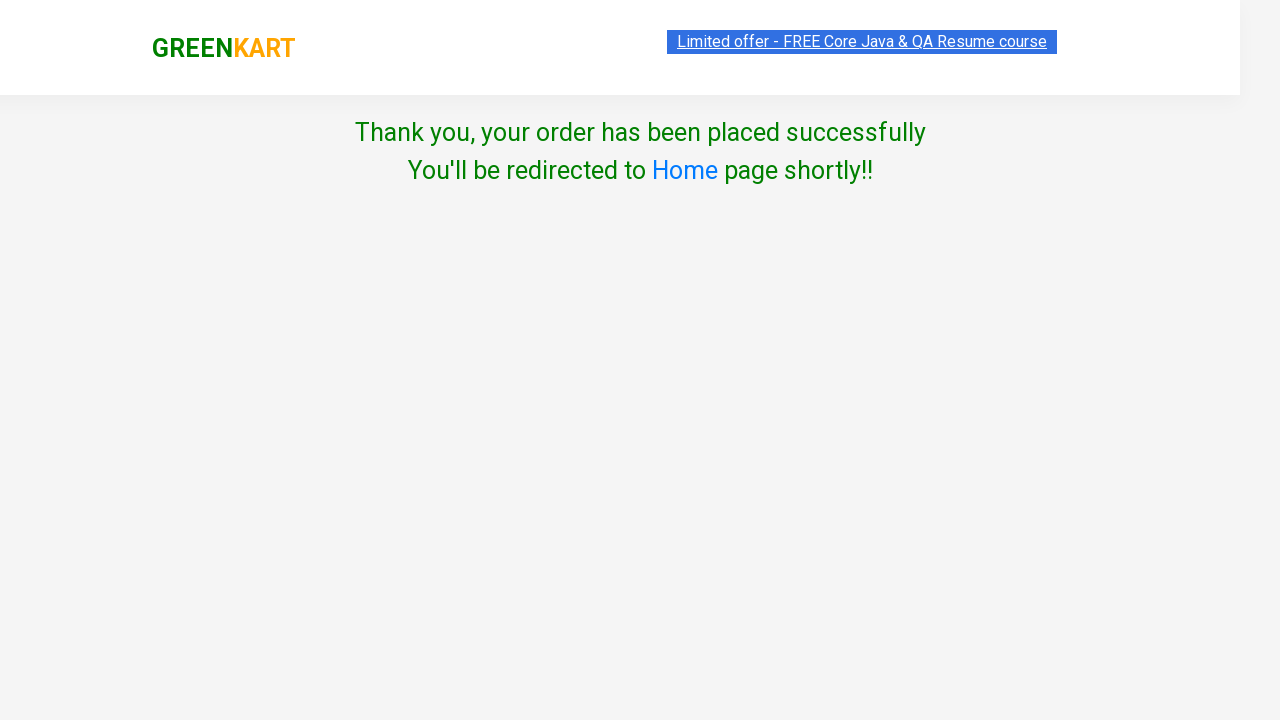

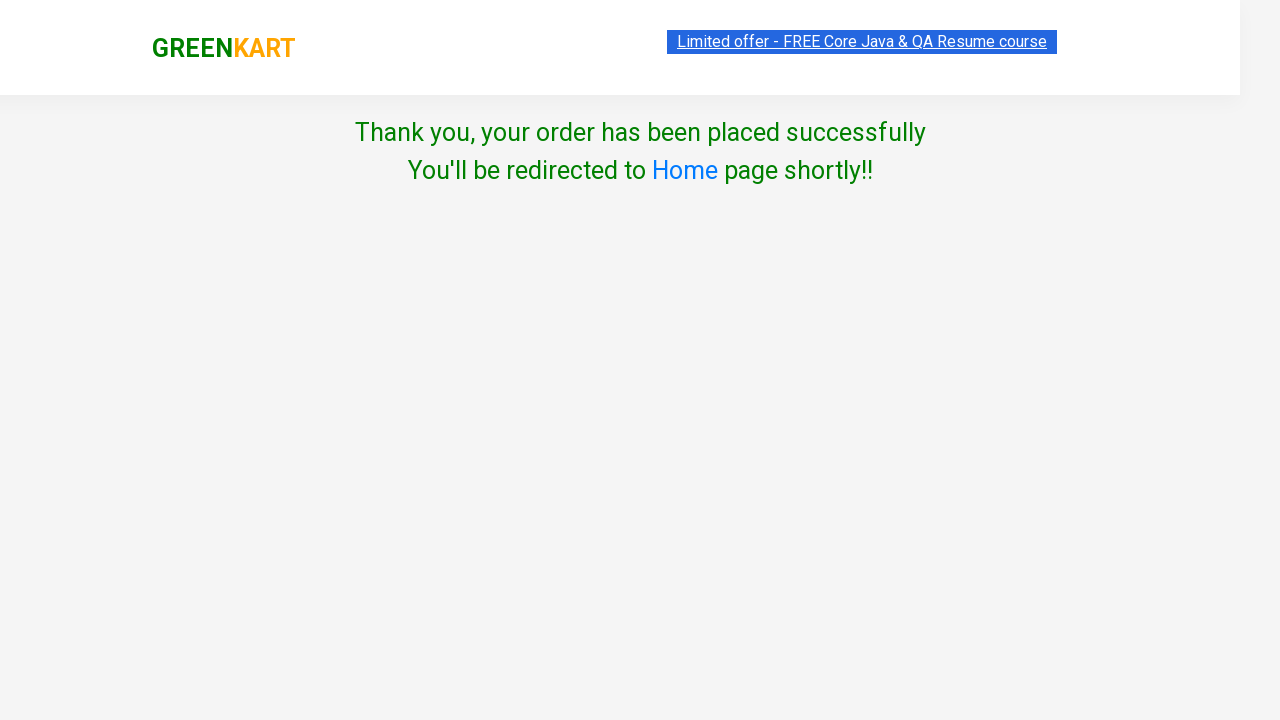